Fills out a registration form including text fields, radio buttons, dropdown selection, and checkbox interaction

Starting URL: http://www.thetestingworld.com/testings

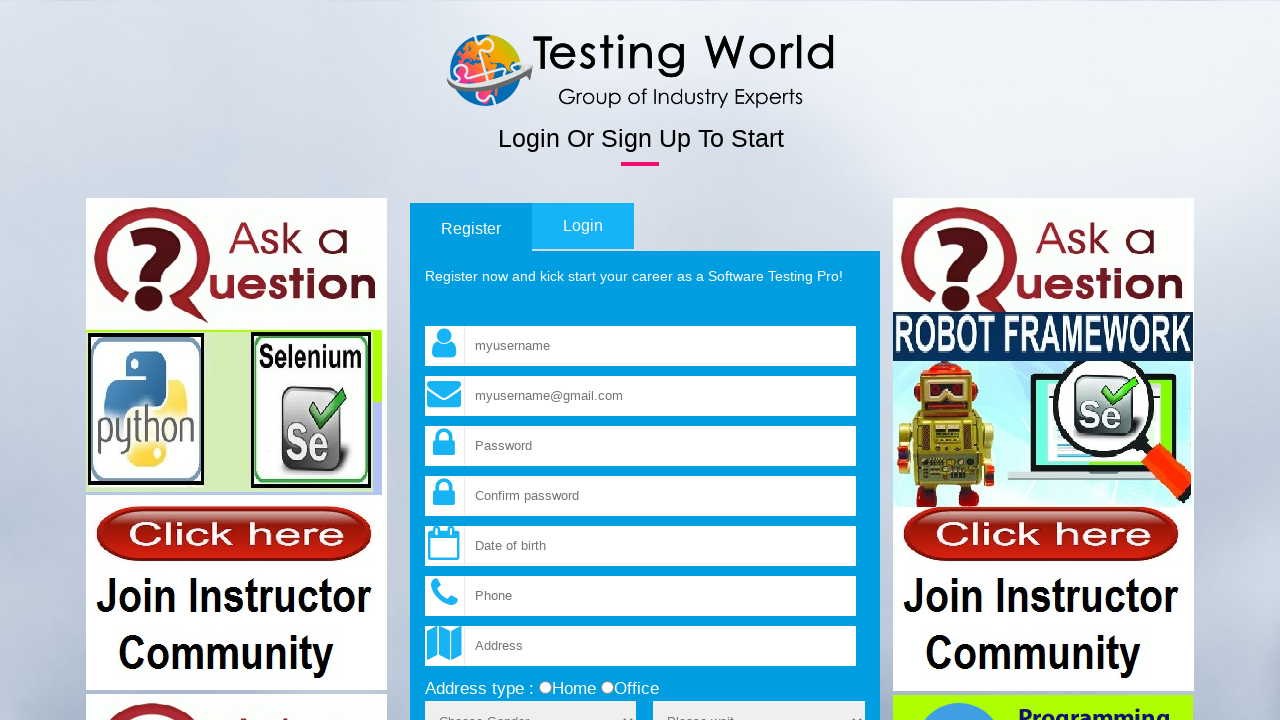

Filled username field with 'helloworld' on input[name='fld_username']
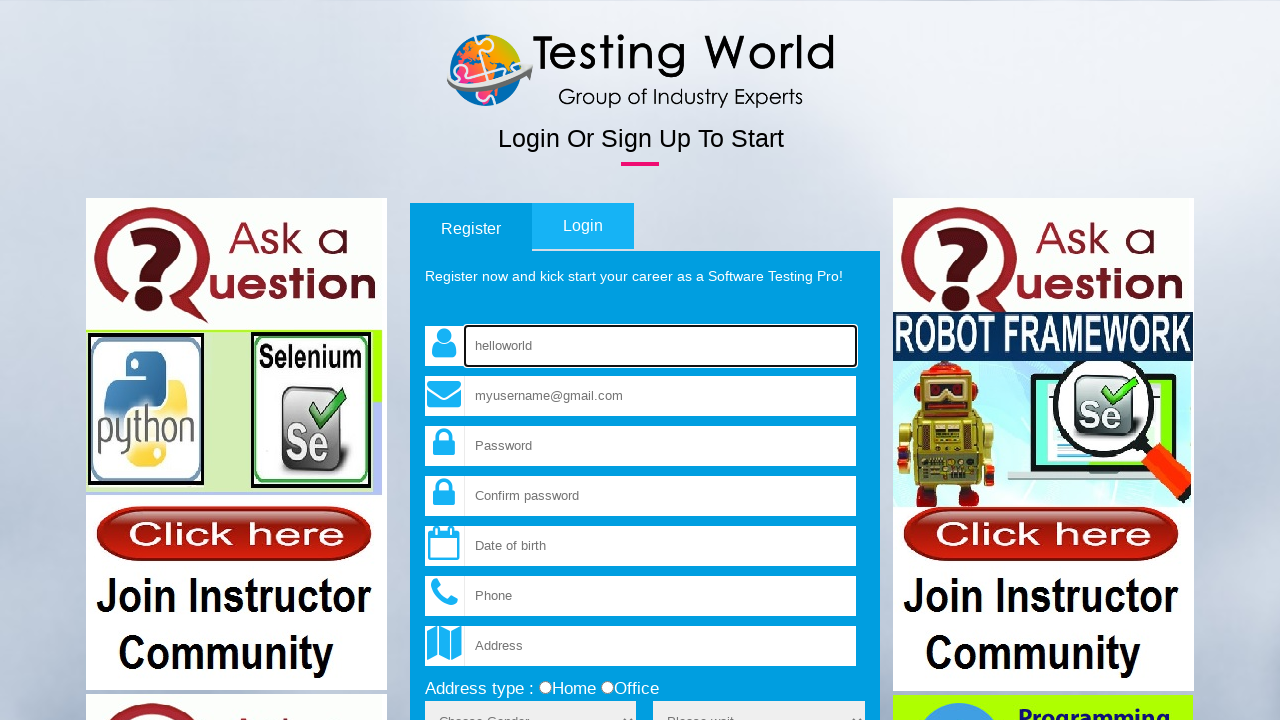

Filled email field with 'testuser247@example.com' on input[name='fld_email']
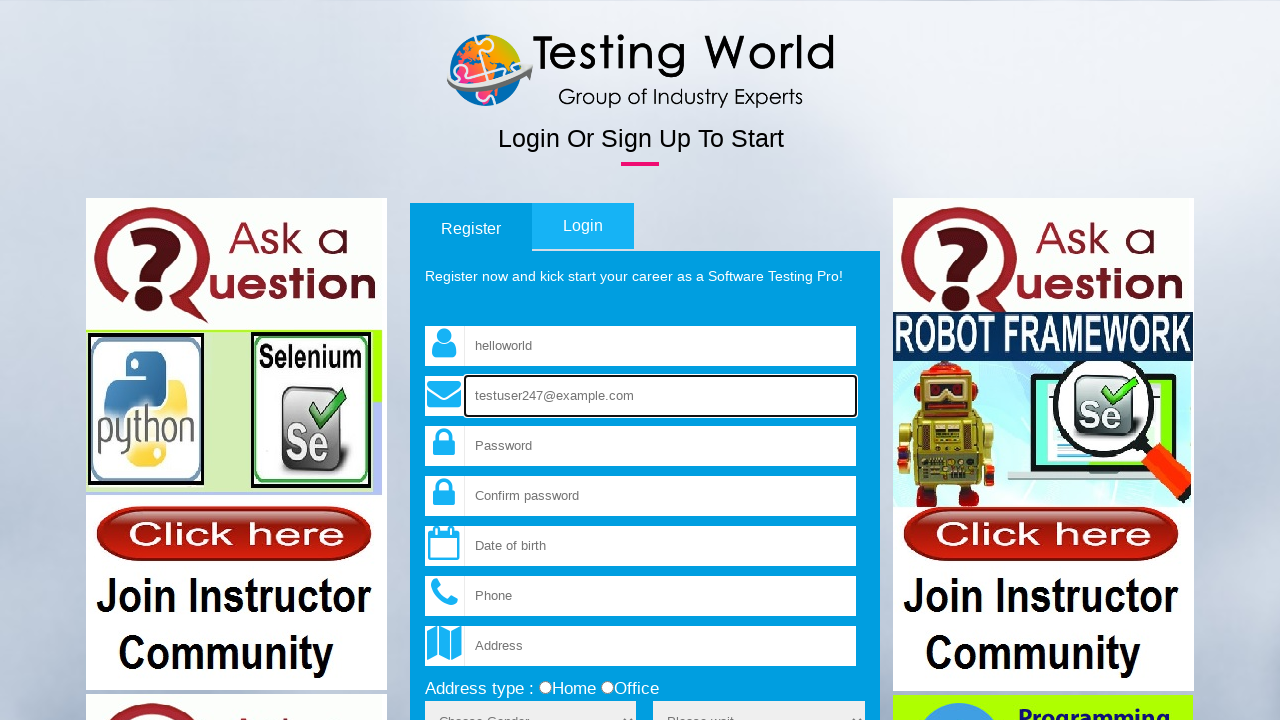

Filled password field with 'SecurePass123' on input[name='fld_password']
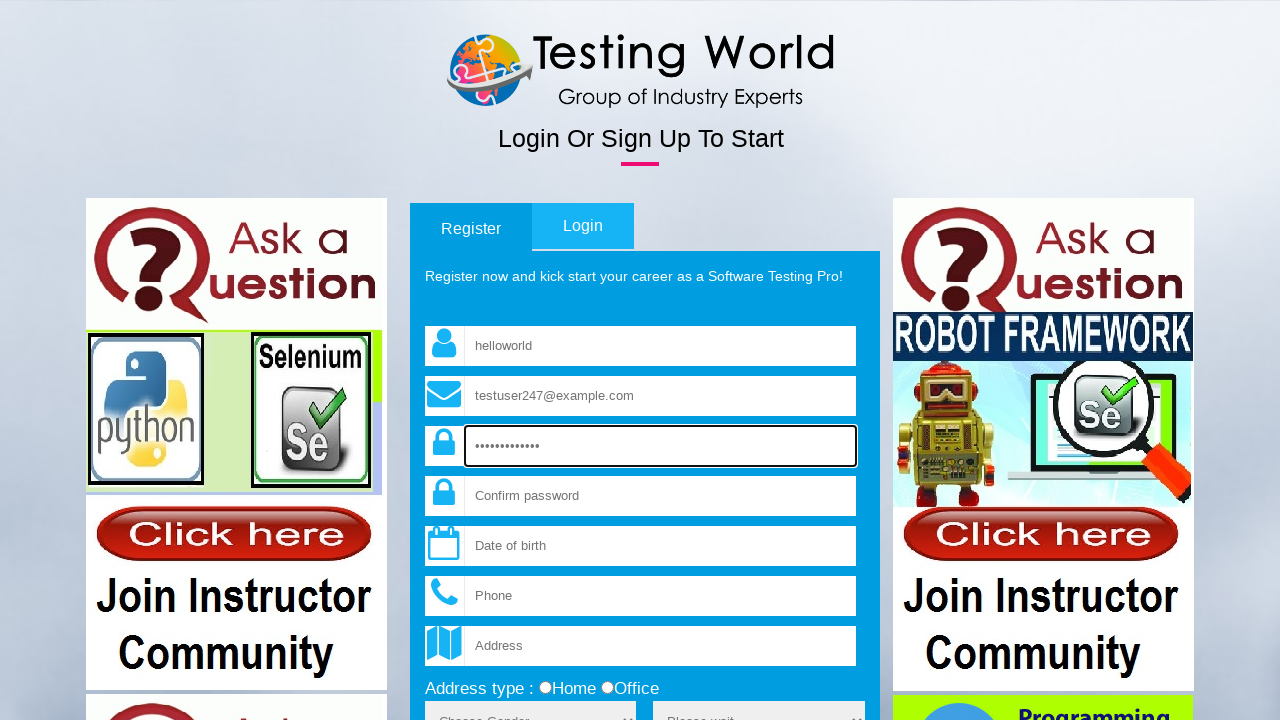

Filled confirm password field with 'SecurePass123' on //input[@name='fld_cpassword']
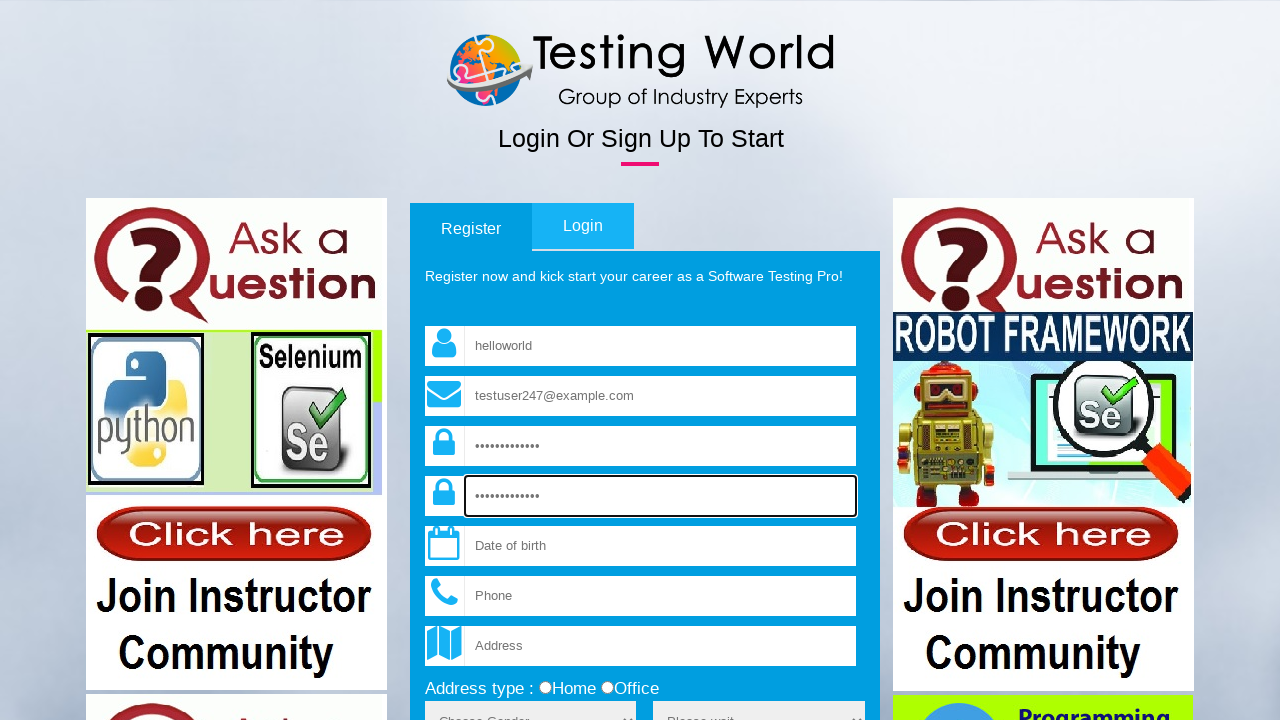

Updated username field to 'helloworldTest' on input[name='fld_username']
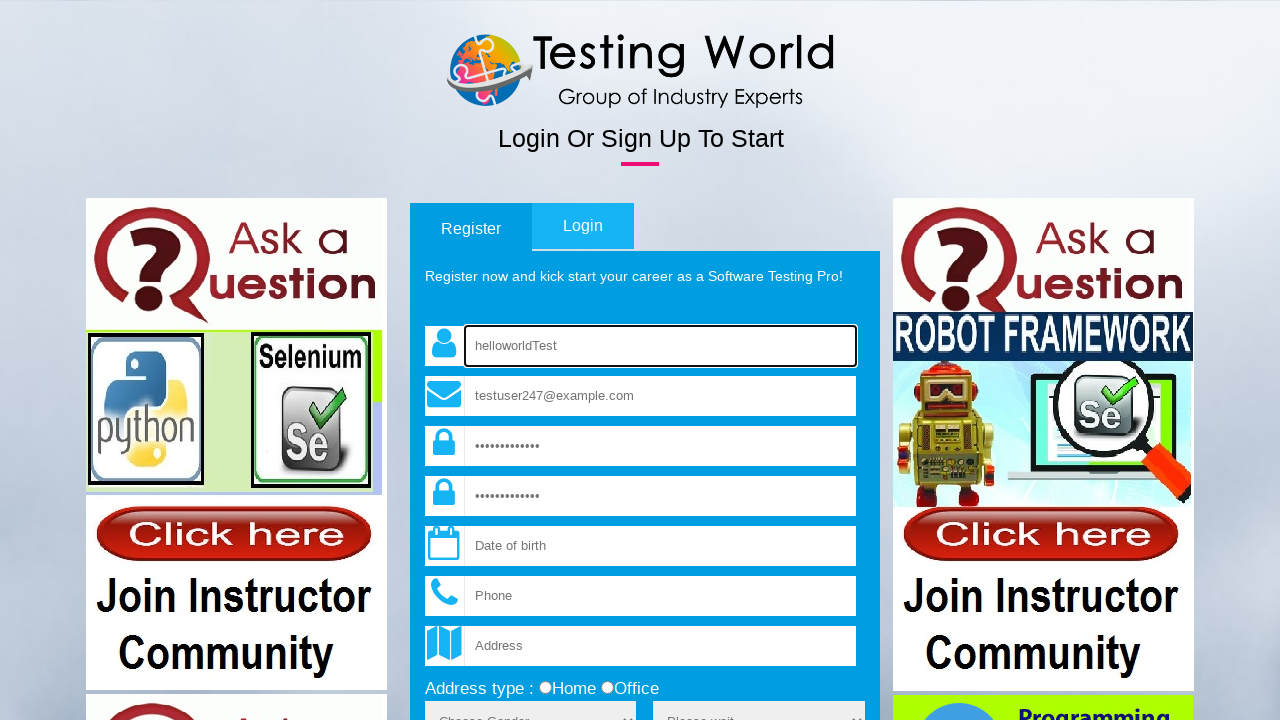

Selected 'home' radio button for address type at (545, 688) on xpath=//input[@value='home']
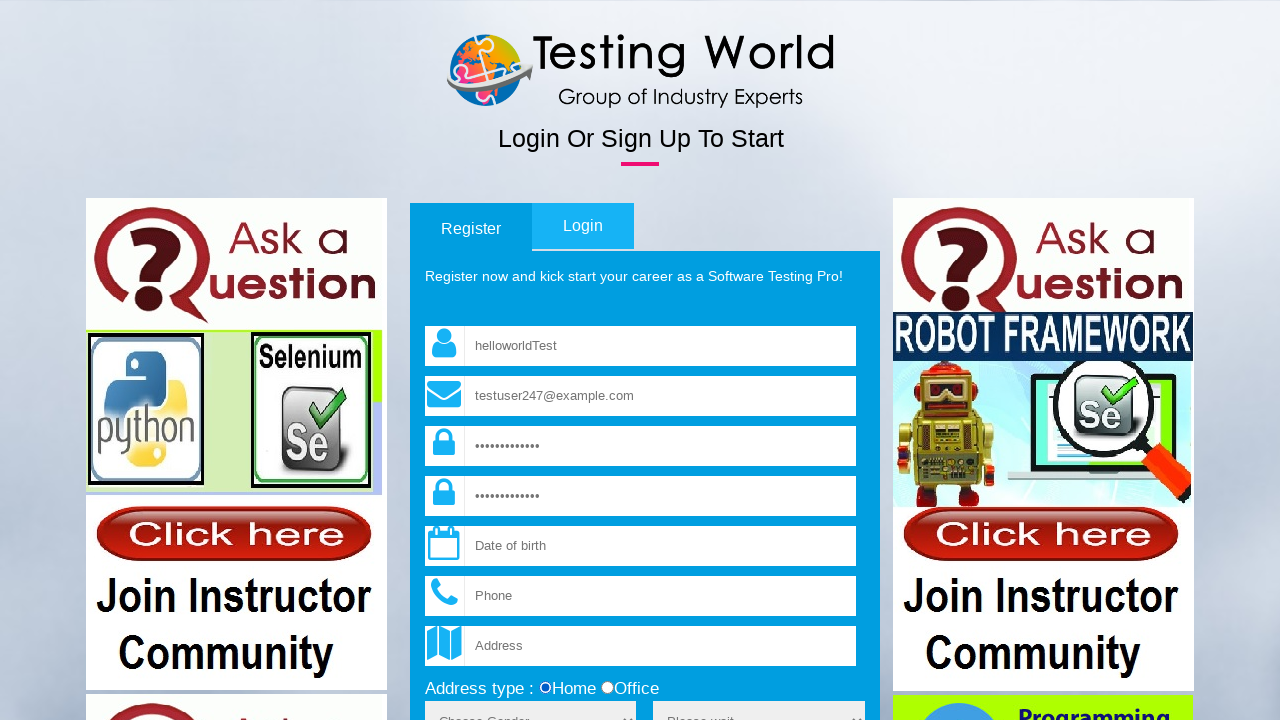

Selected 'Male' from gender dropdown on select[name='sex']
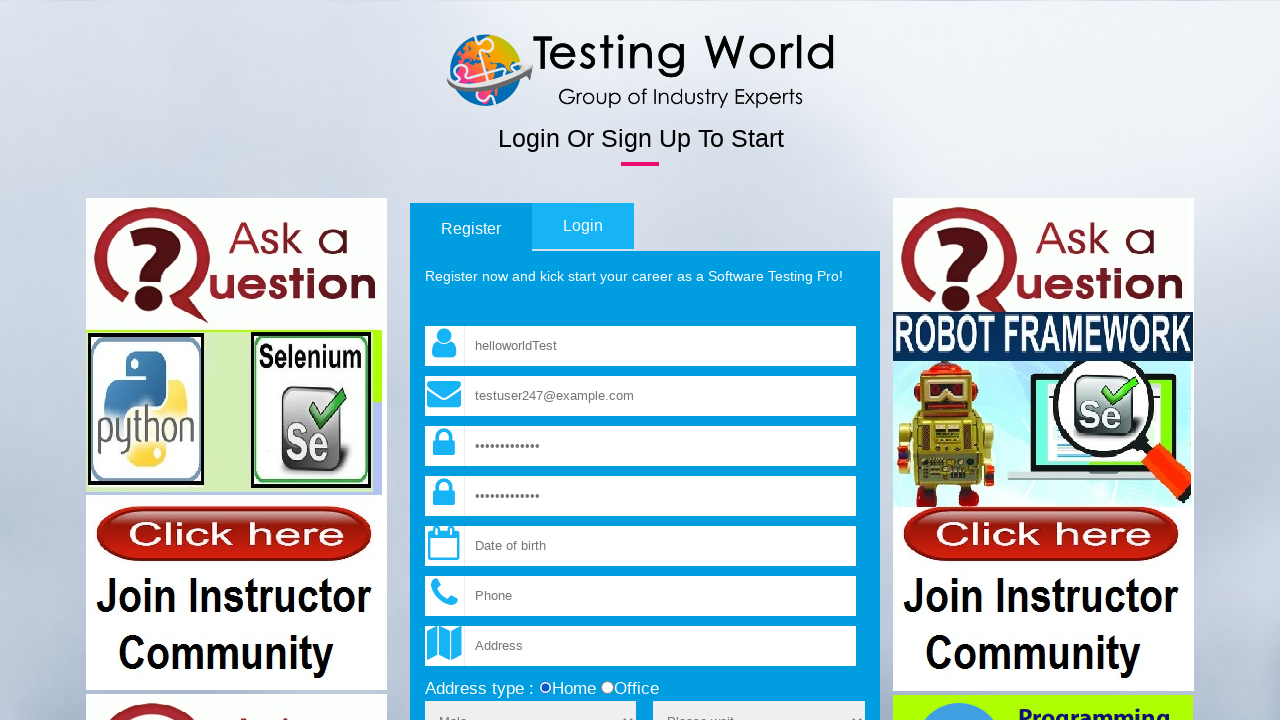

Clicked terms and conditions checkbox at (431, 361) on xpath=//input[@type='checkbox']
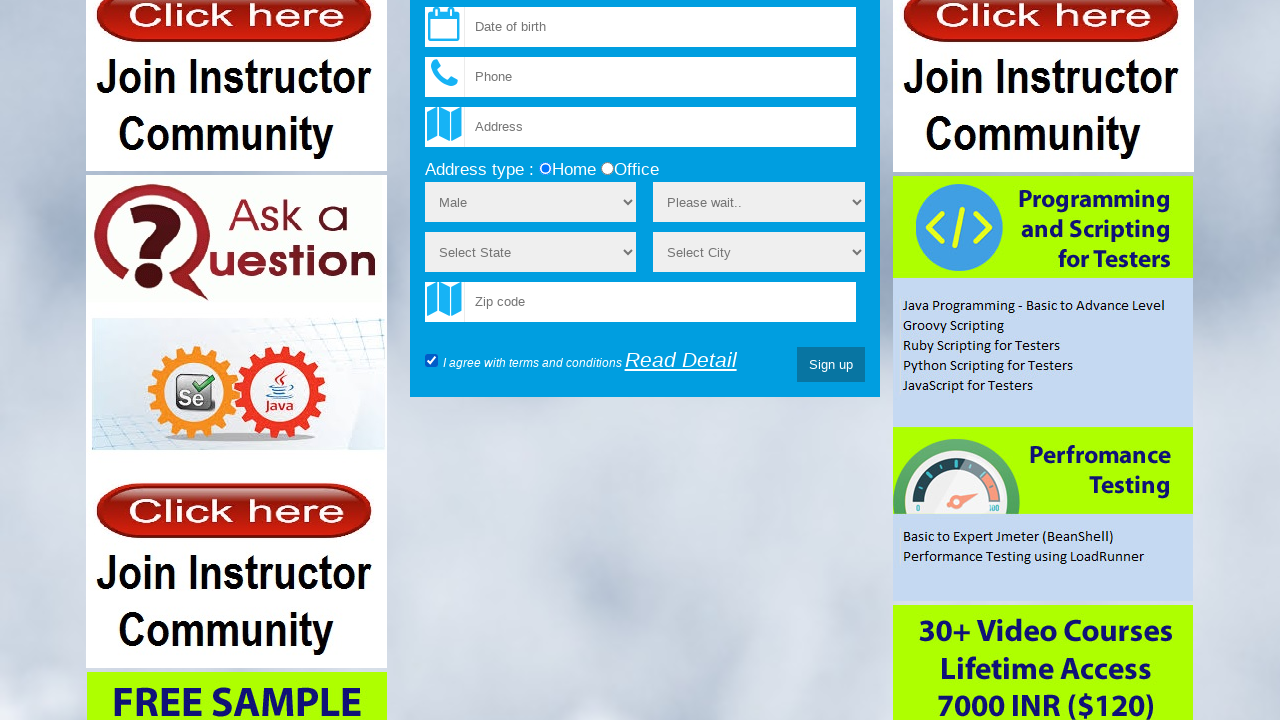

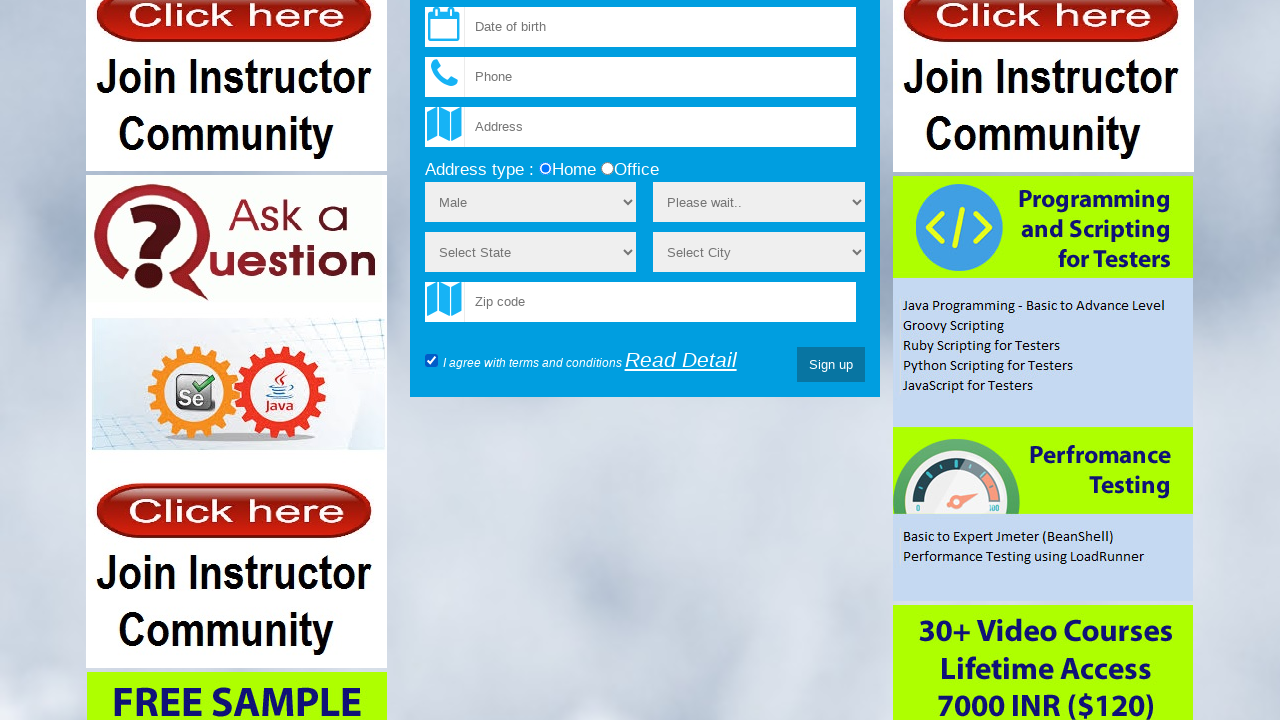